Tests the scrollable table on the Automation Practice page by scrolling the page and the table element, then verifying that the sum of values in the fourth column matches the displayed total amount.

Starting URL: https://rahulshettyacademy.com/AutomationPractice/

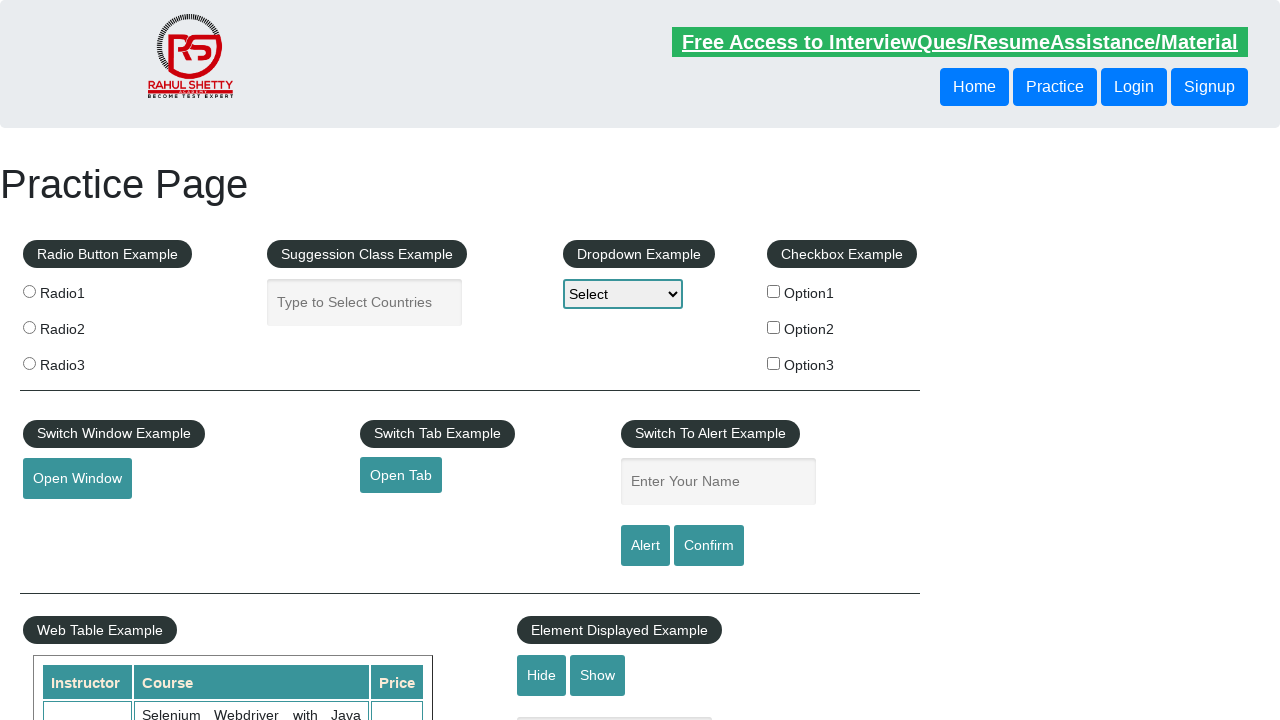

Scrolled page down by 500 pixels
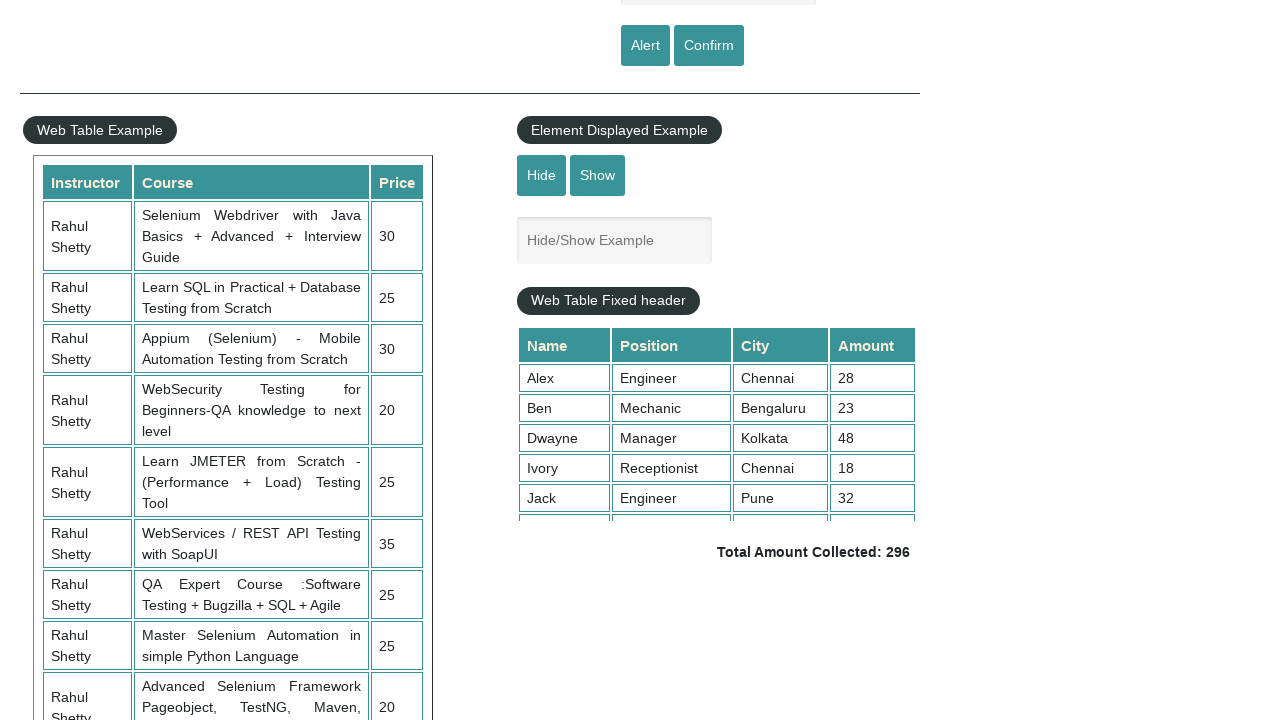

Waited 1 second for scroll to complete
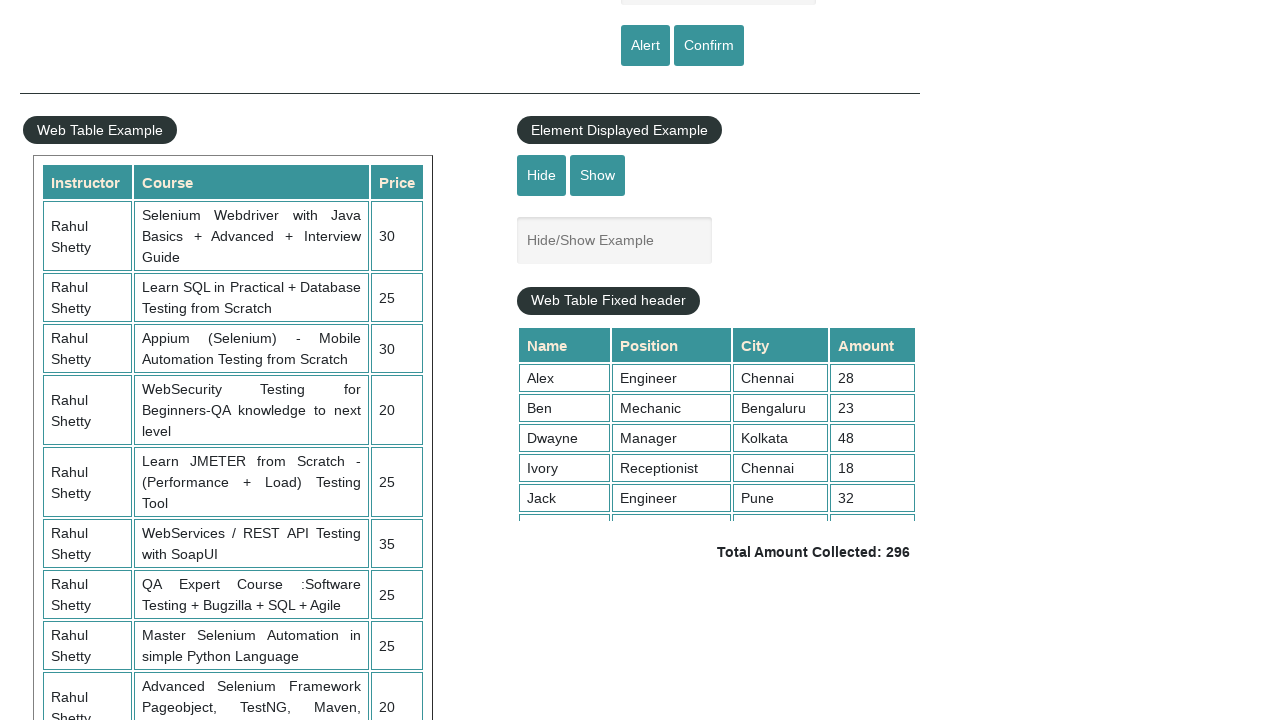

Scrolled table element to reveal all rows
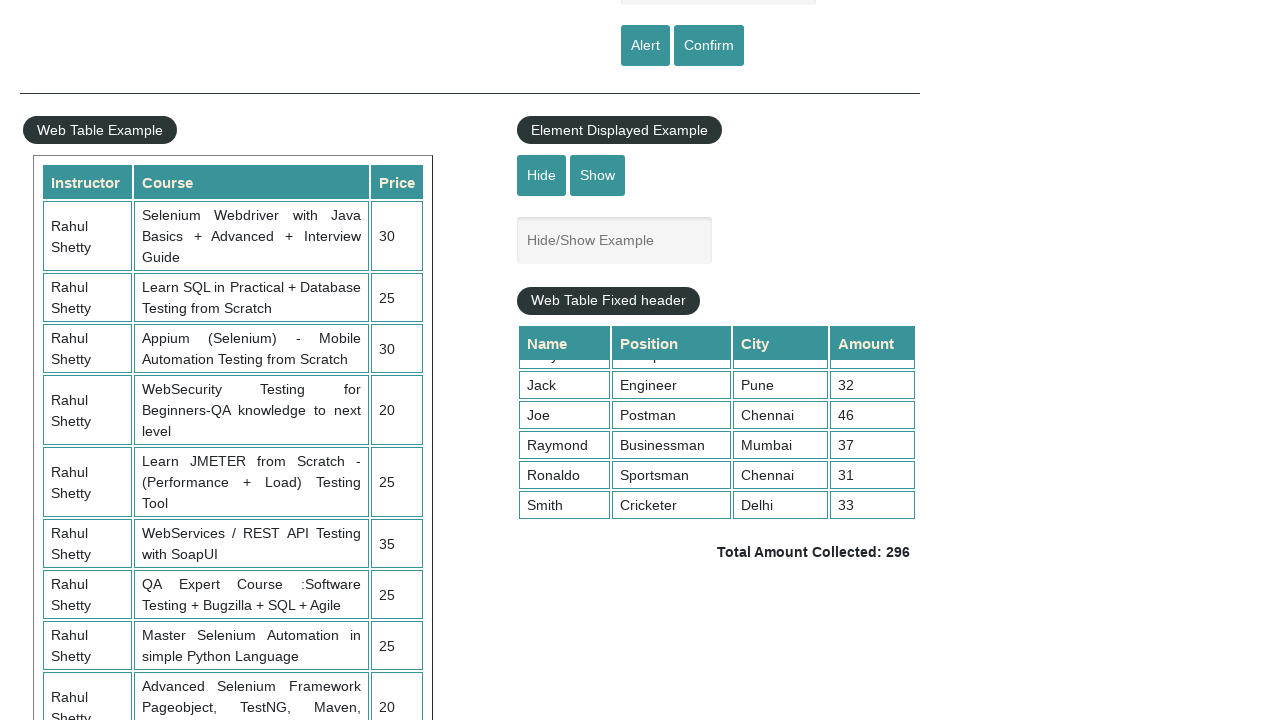

Table fourth column cells loaded and visible
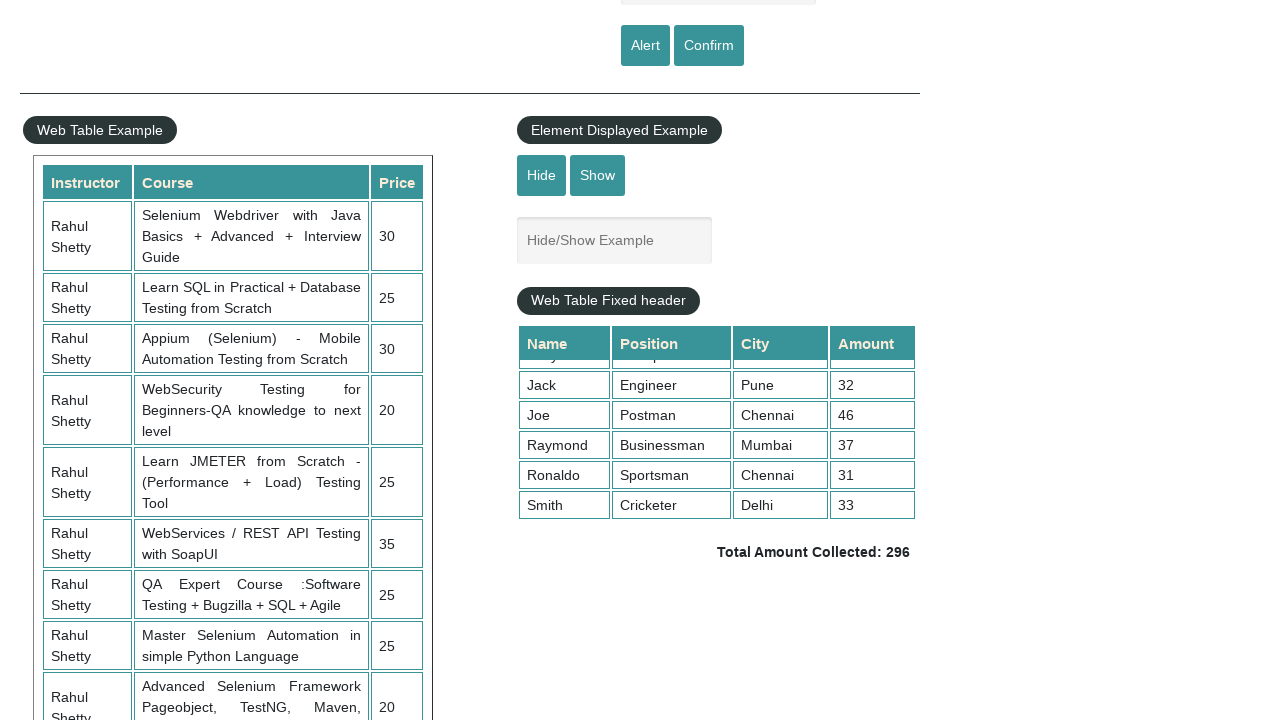

Retrieved all values from 4th column (9 rows)
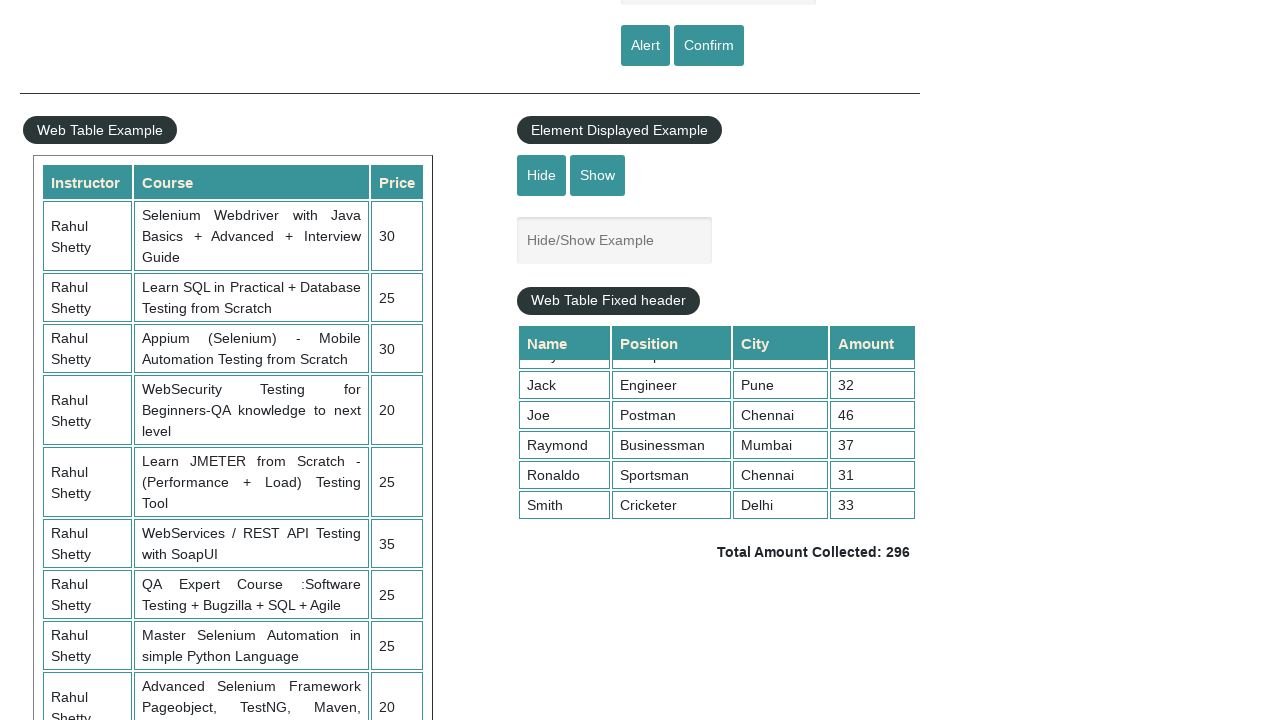

Calculated sum of 4th column values: 296
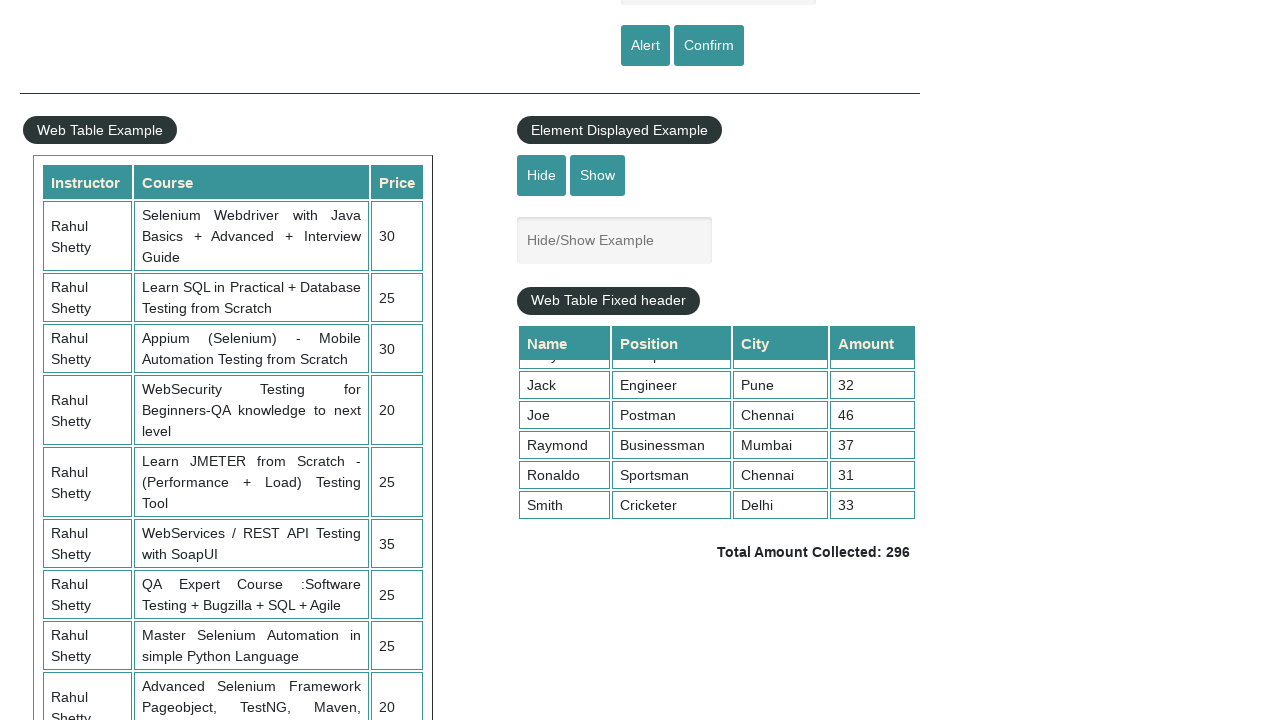

Retrieved displayed total amount text
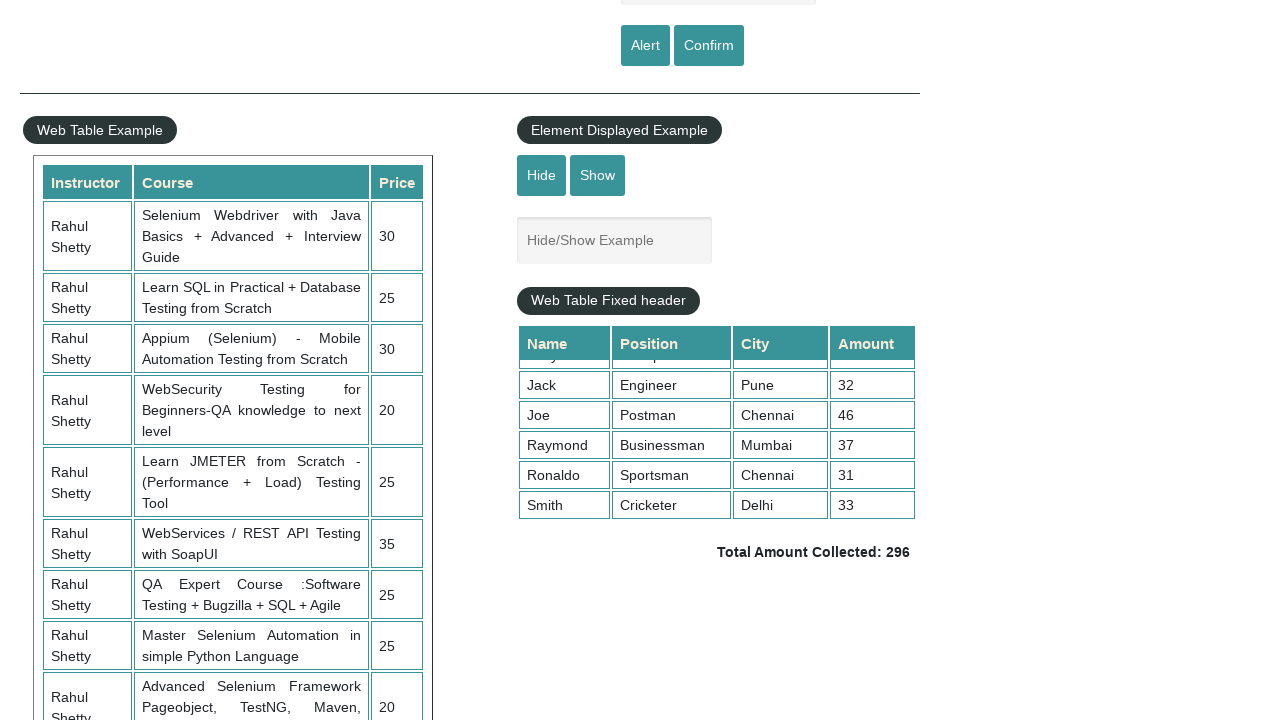

Parsed total amount from text: 296
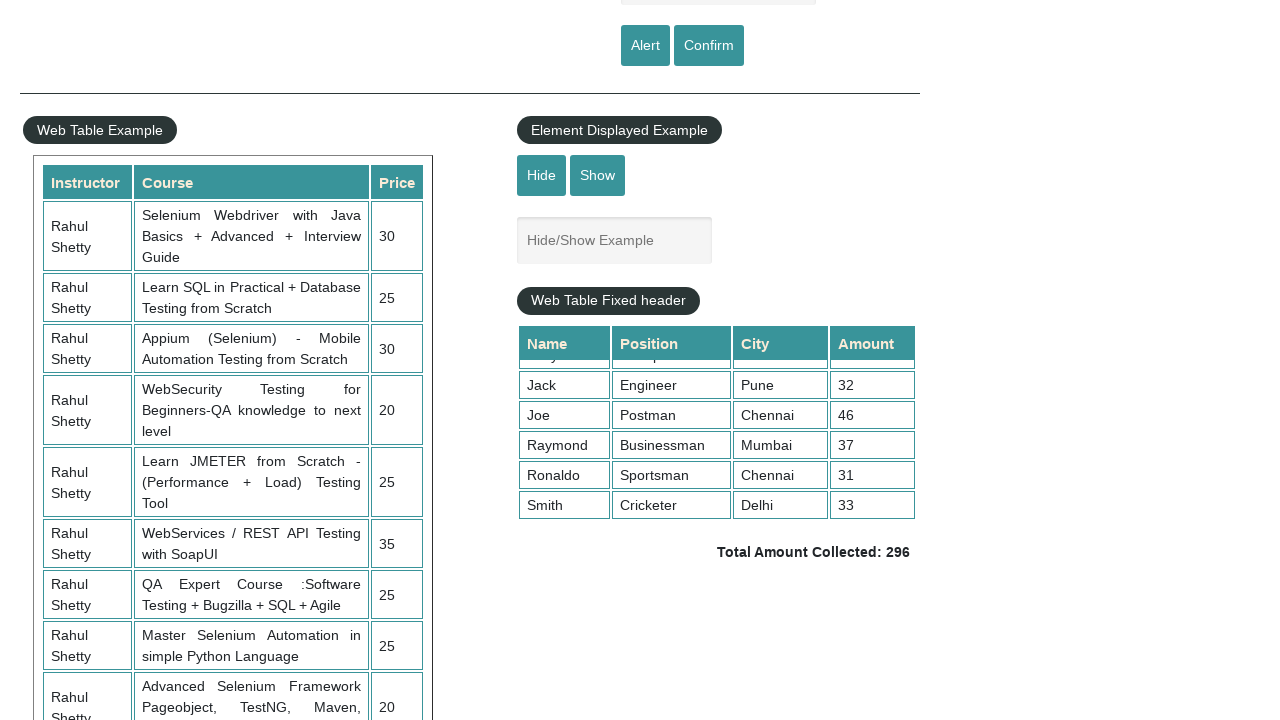

Verified sum matches total: 296 == 296
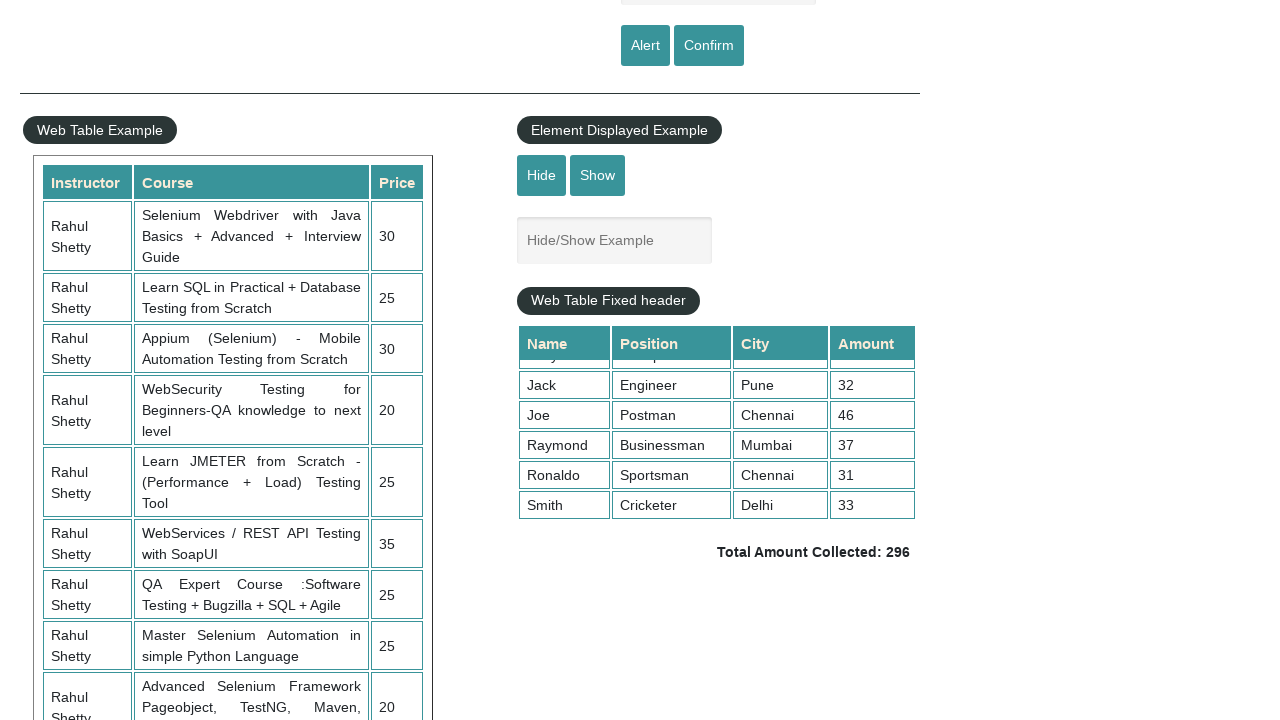

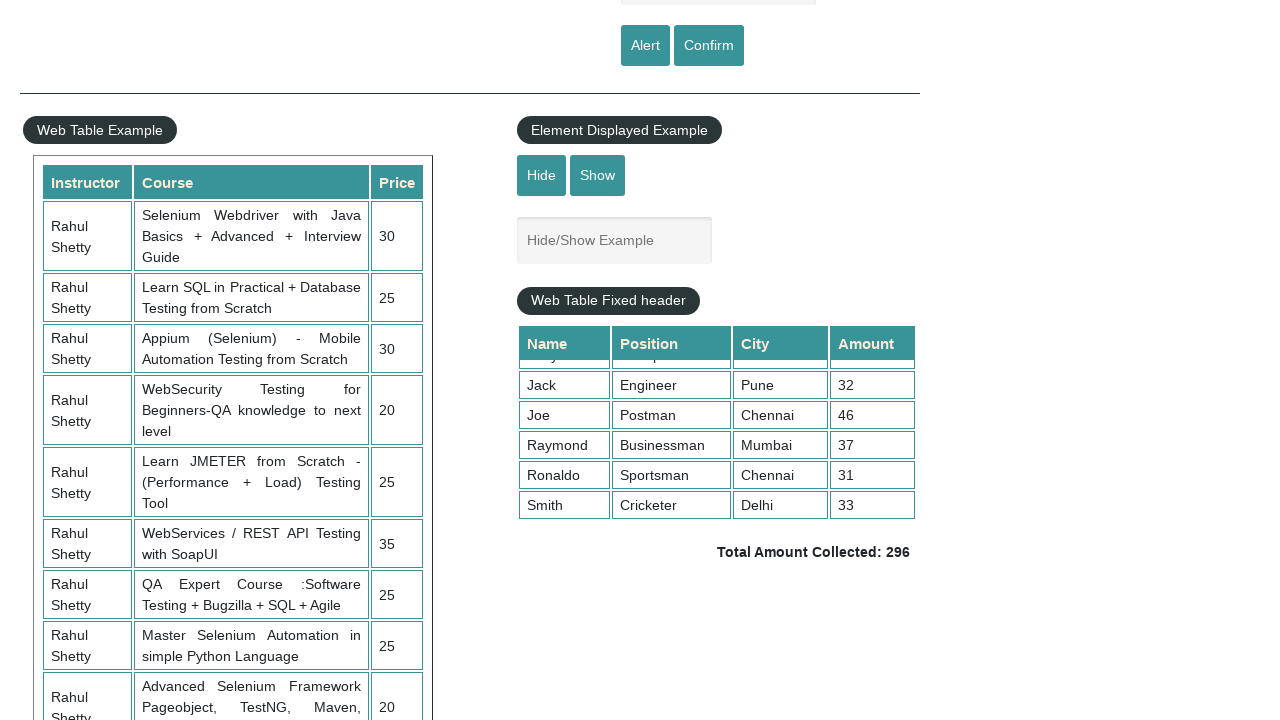